Tests JavaScript alert handling by filling a name field, triggering an alert button, accepting the alert, then triggering a confirm dialog and dismissing it.

Starting URL: http://www.qaclickacademy.com/practice.php

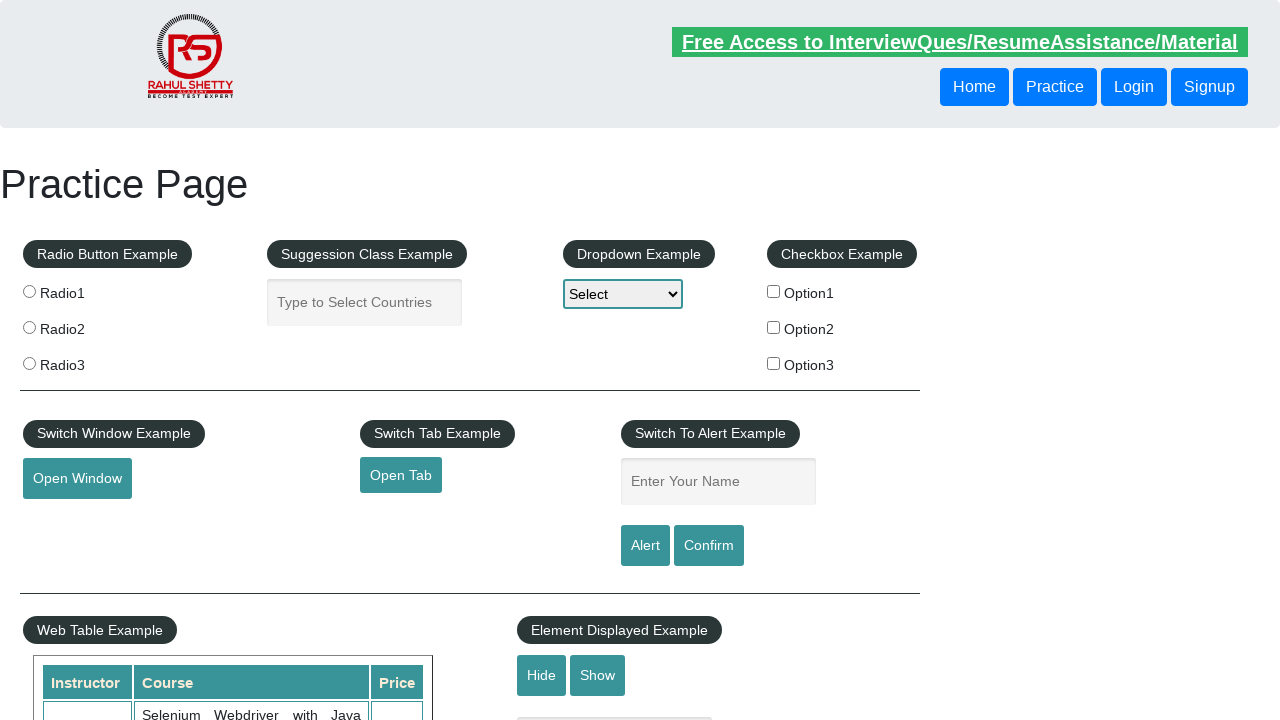

Filled name field with 'TestUser' on #name
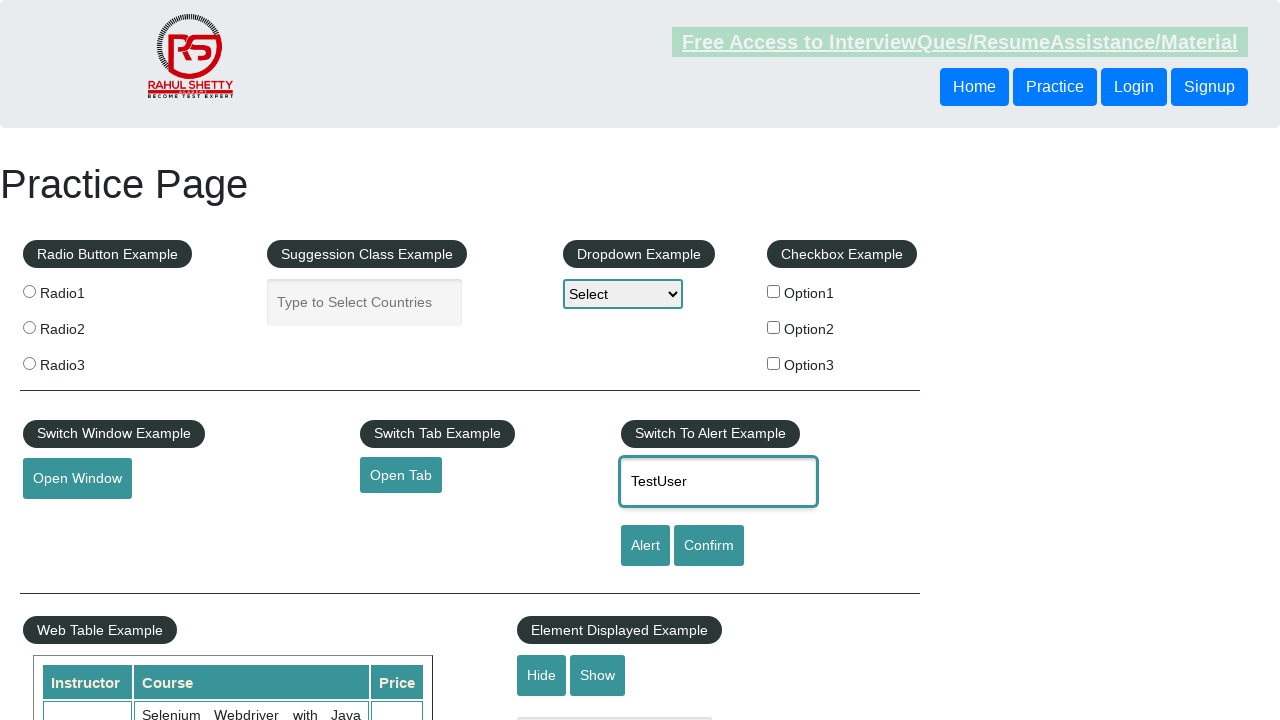

Clicked alert button to trigger JavaScript alert at (645, 546) on #alertbtn
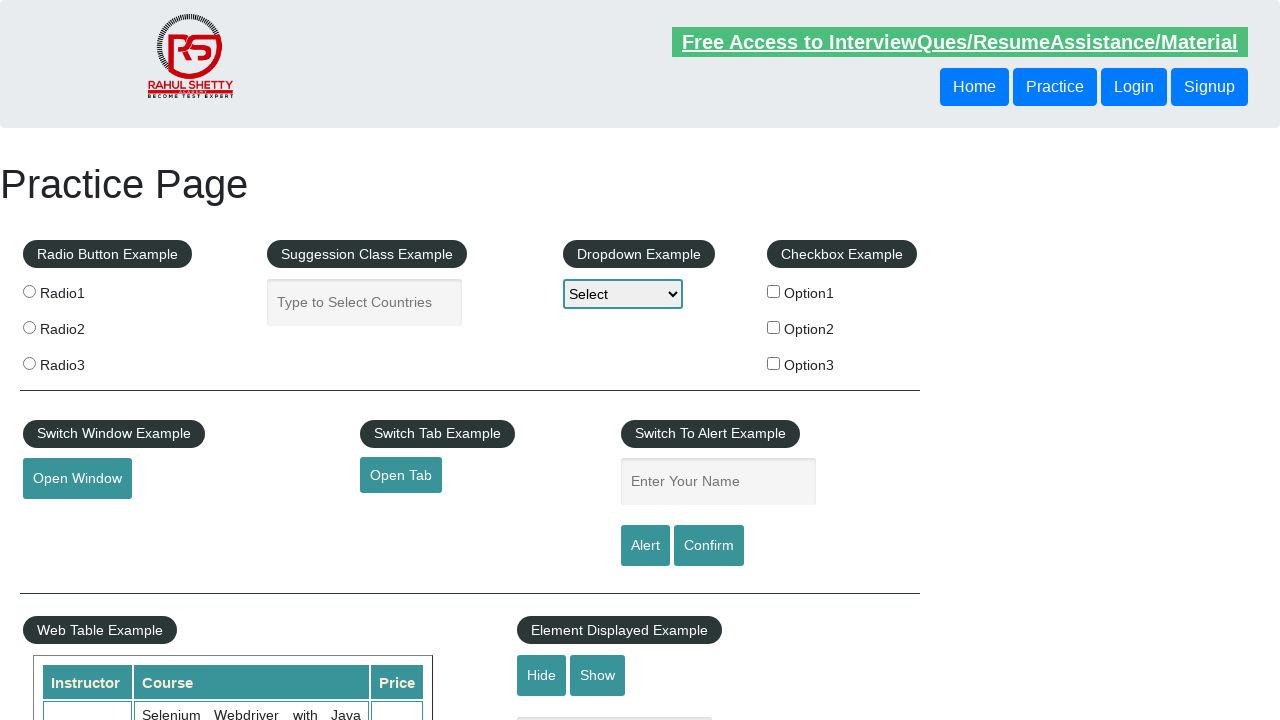

Set up dialog handler to accept alerts
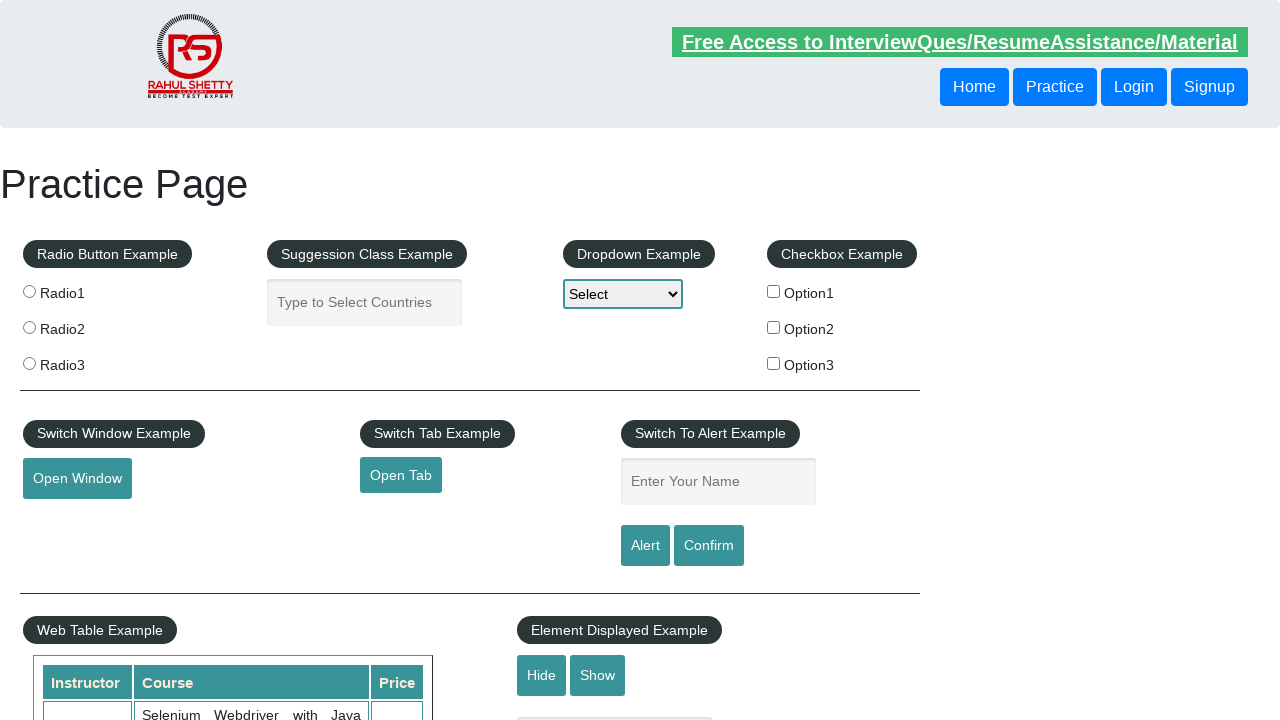

Clicked alert button again with handler ready at (645, 546) on #alertbtn
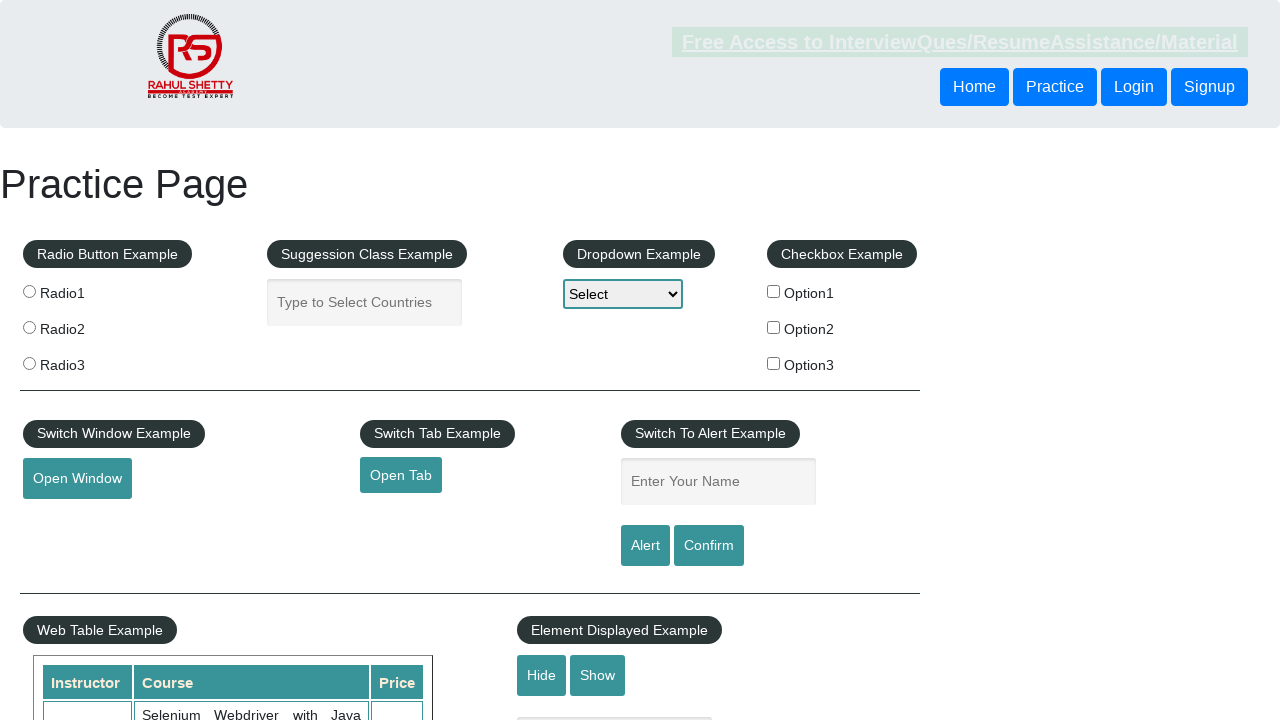

Waited for alert to be processed
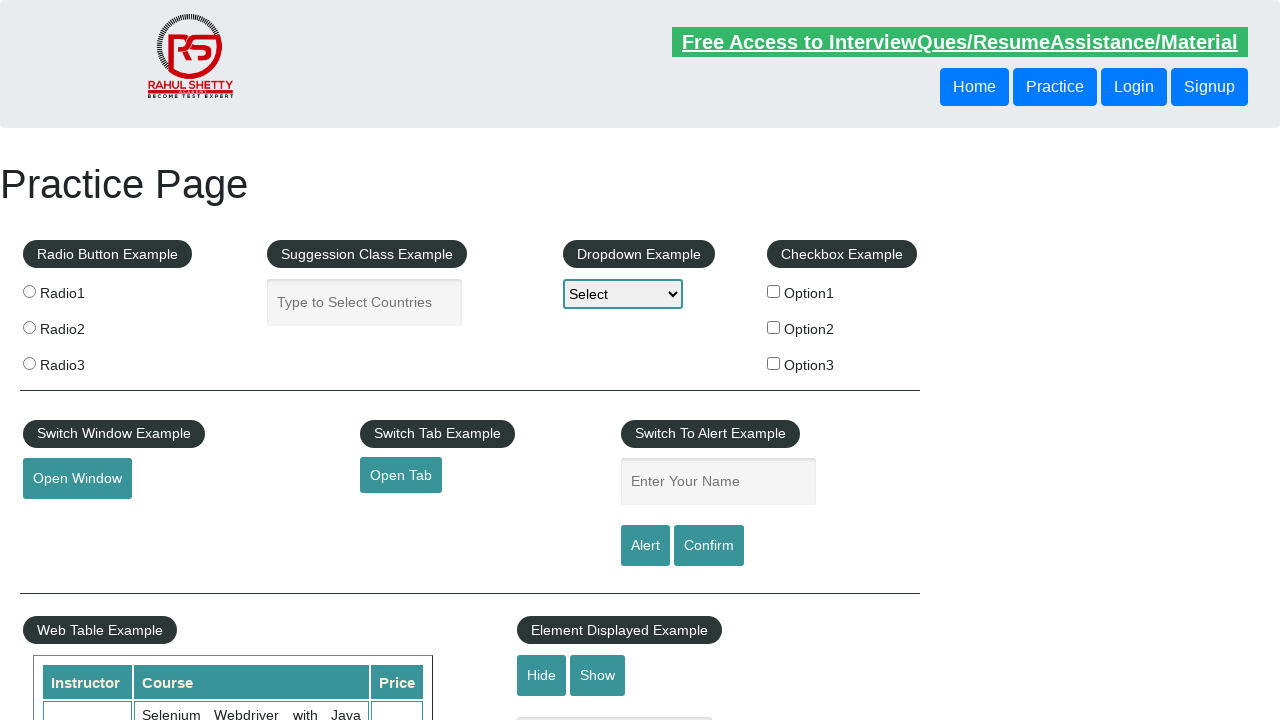

Set up dialog handler to dismiss confirm dialogs
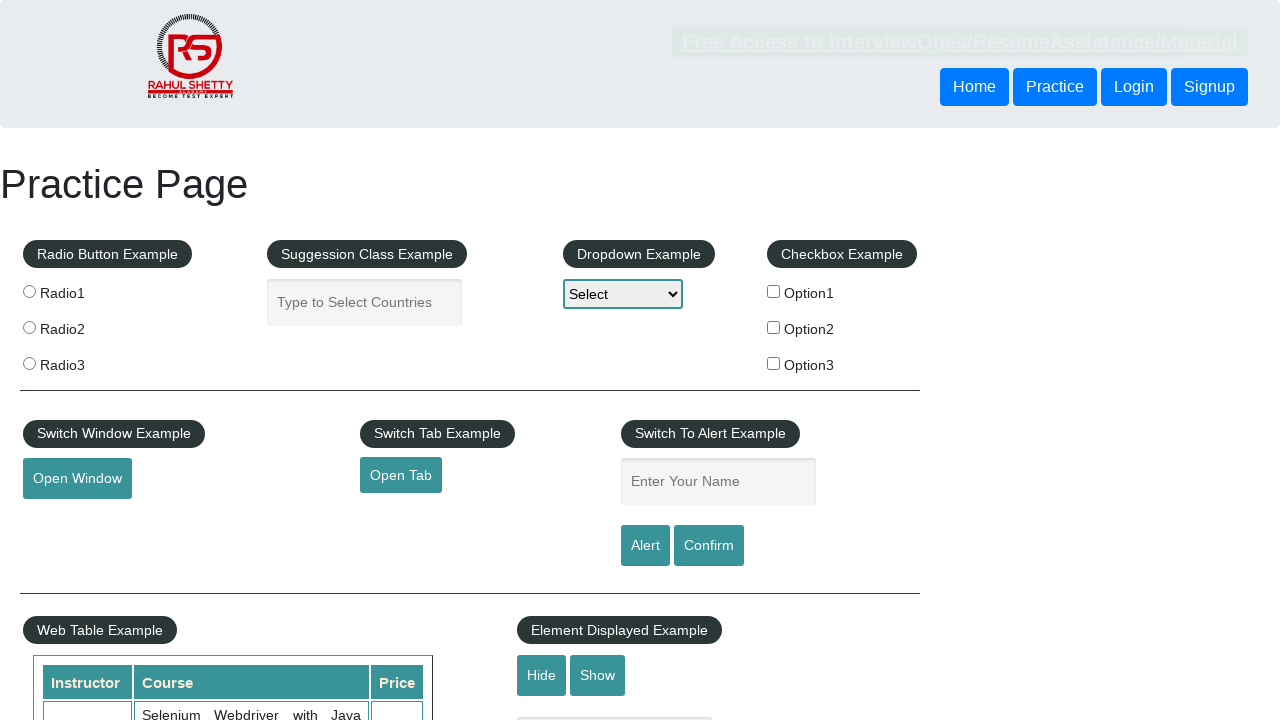

Clicked confirm button to trigger confirm dialog at (709, 546) on #confirmbtn
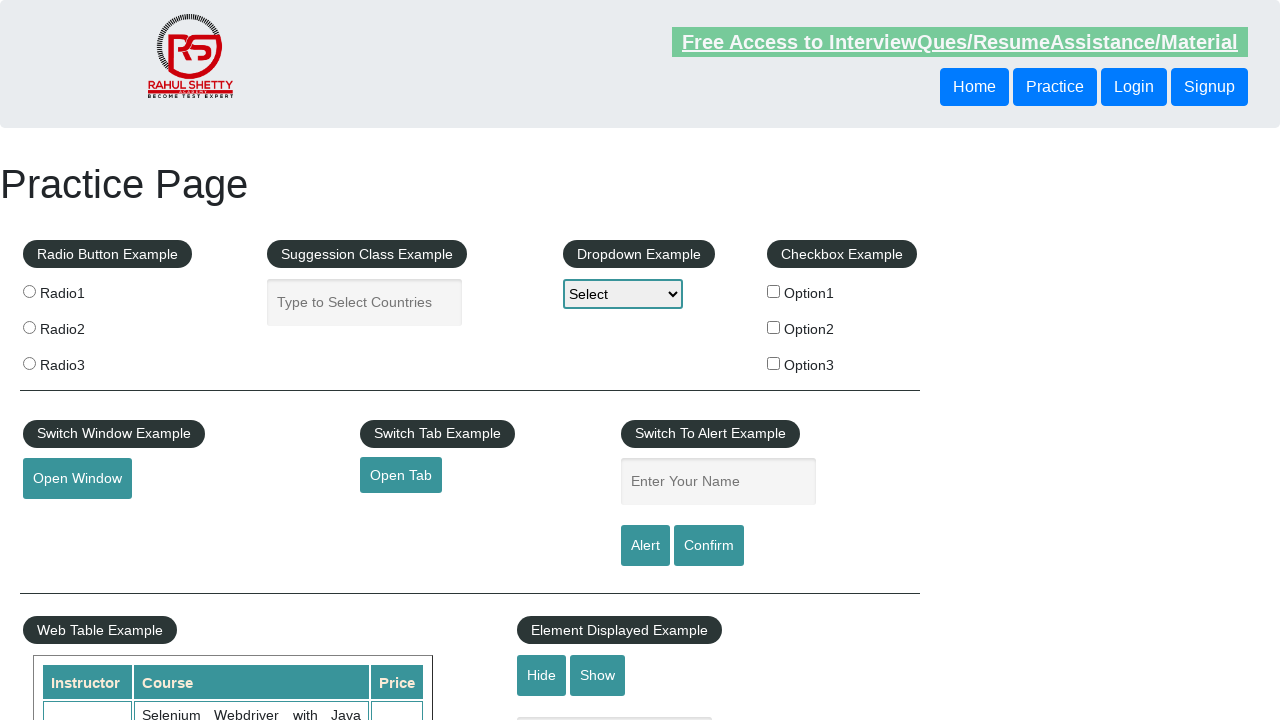

Waited for confirm dialog to be processed
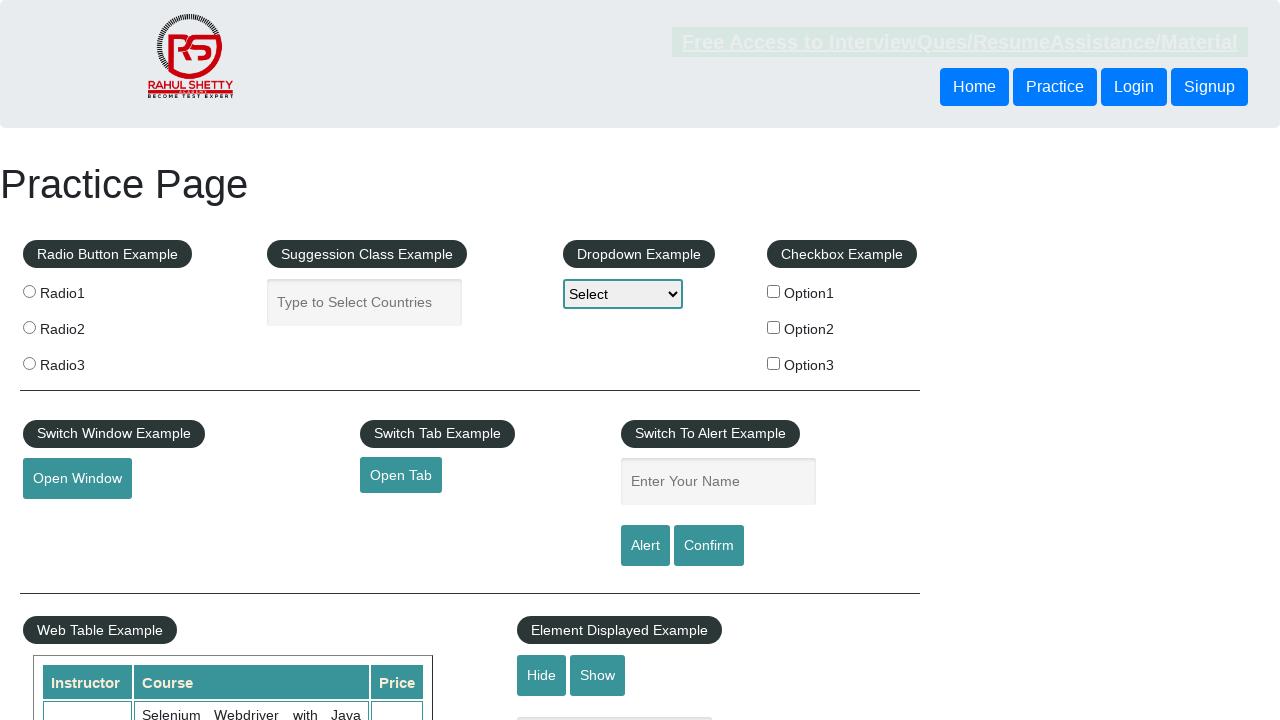

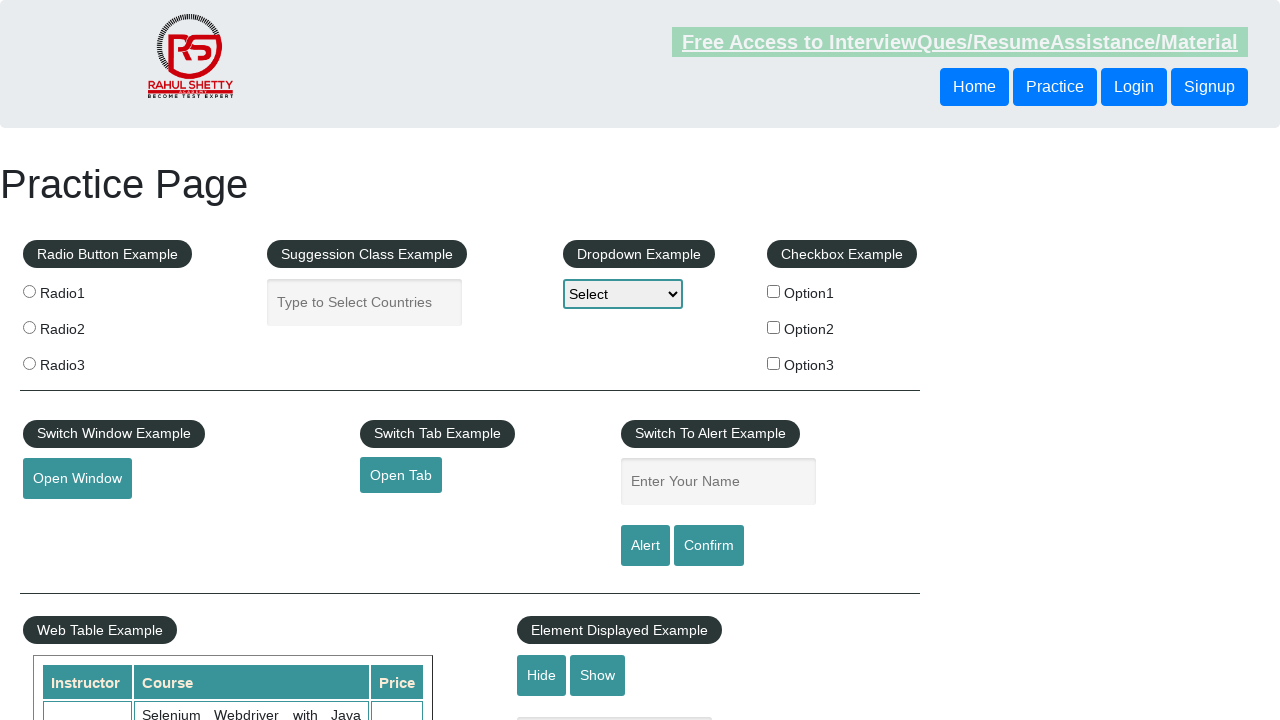